Navigates to Selenium Easy test page, maximizes the window, and retrieves the page title to verify it loaded correctly.

Starting URL: http://www.seleniumeasy.com/test/

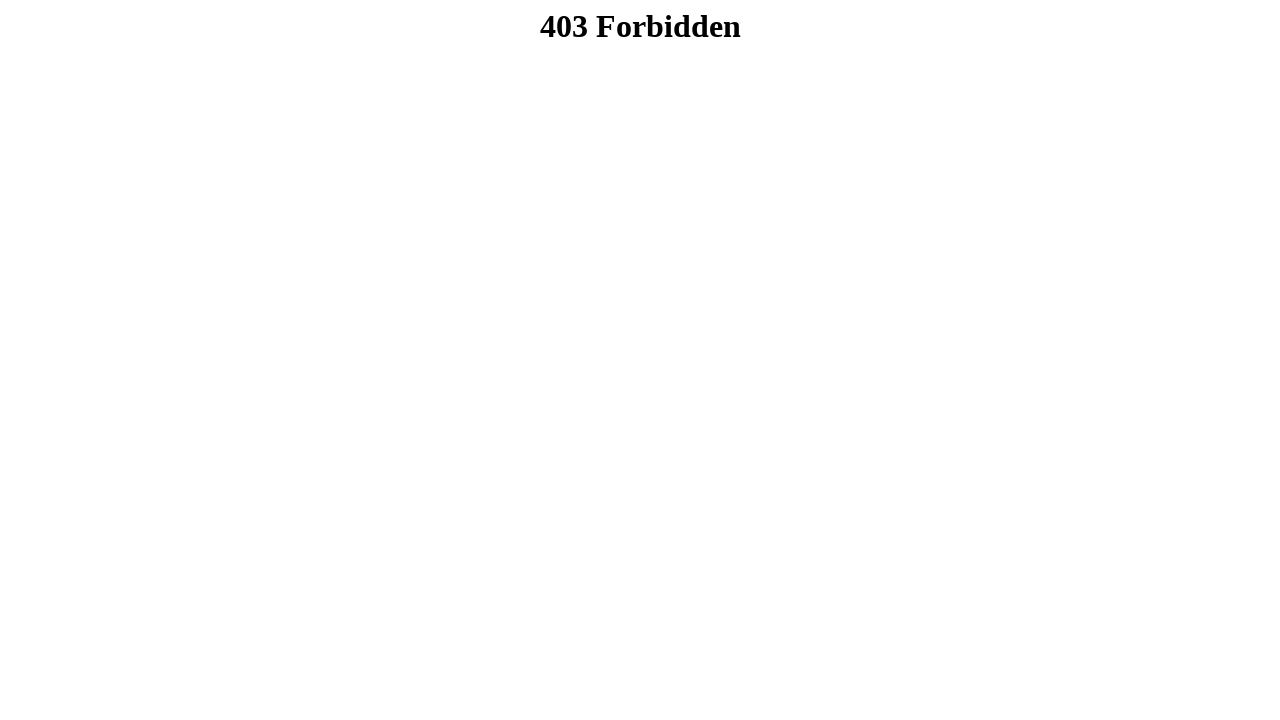

Navigated to Selenium Easy test page
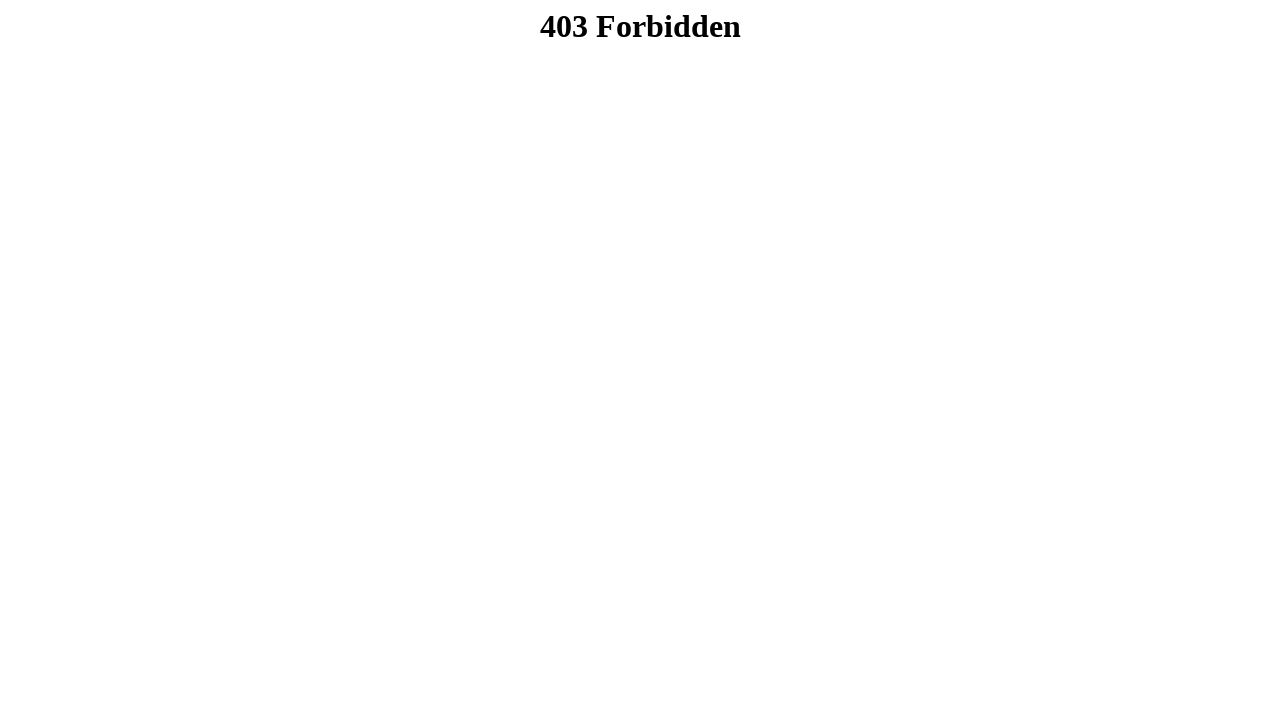

Maximized window to 1920x1080
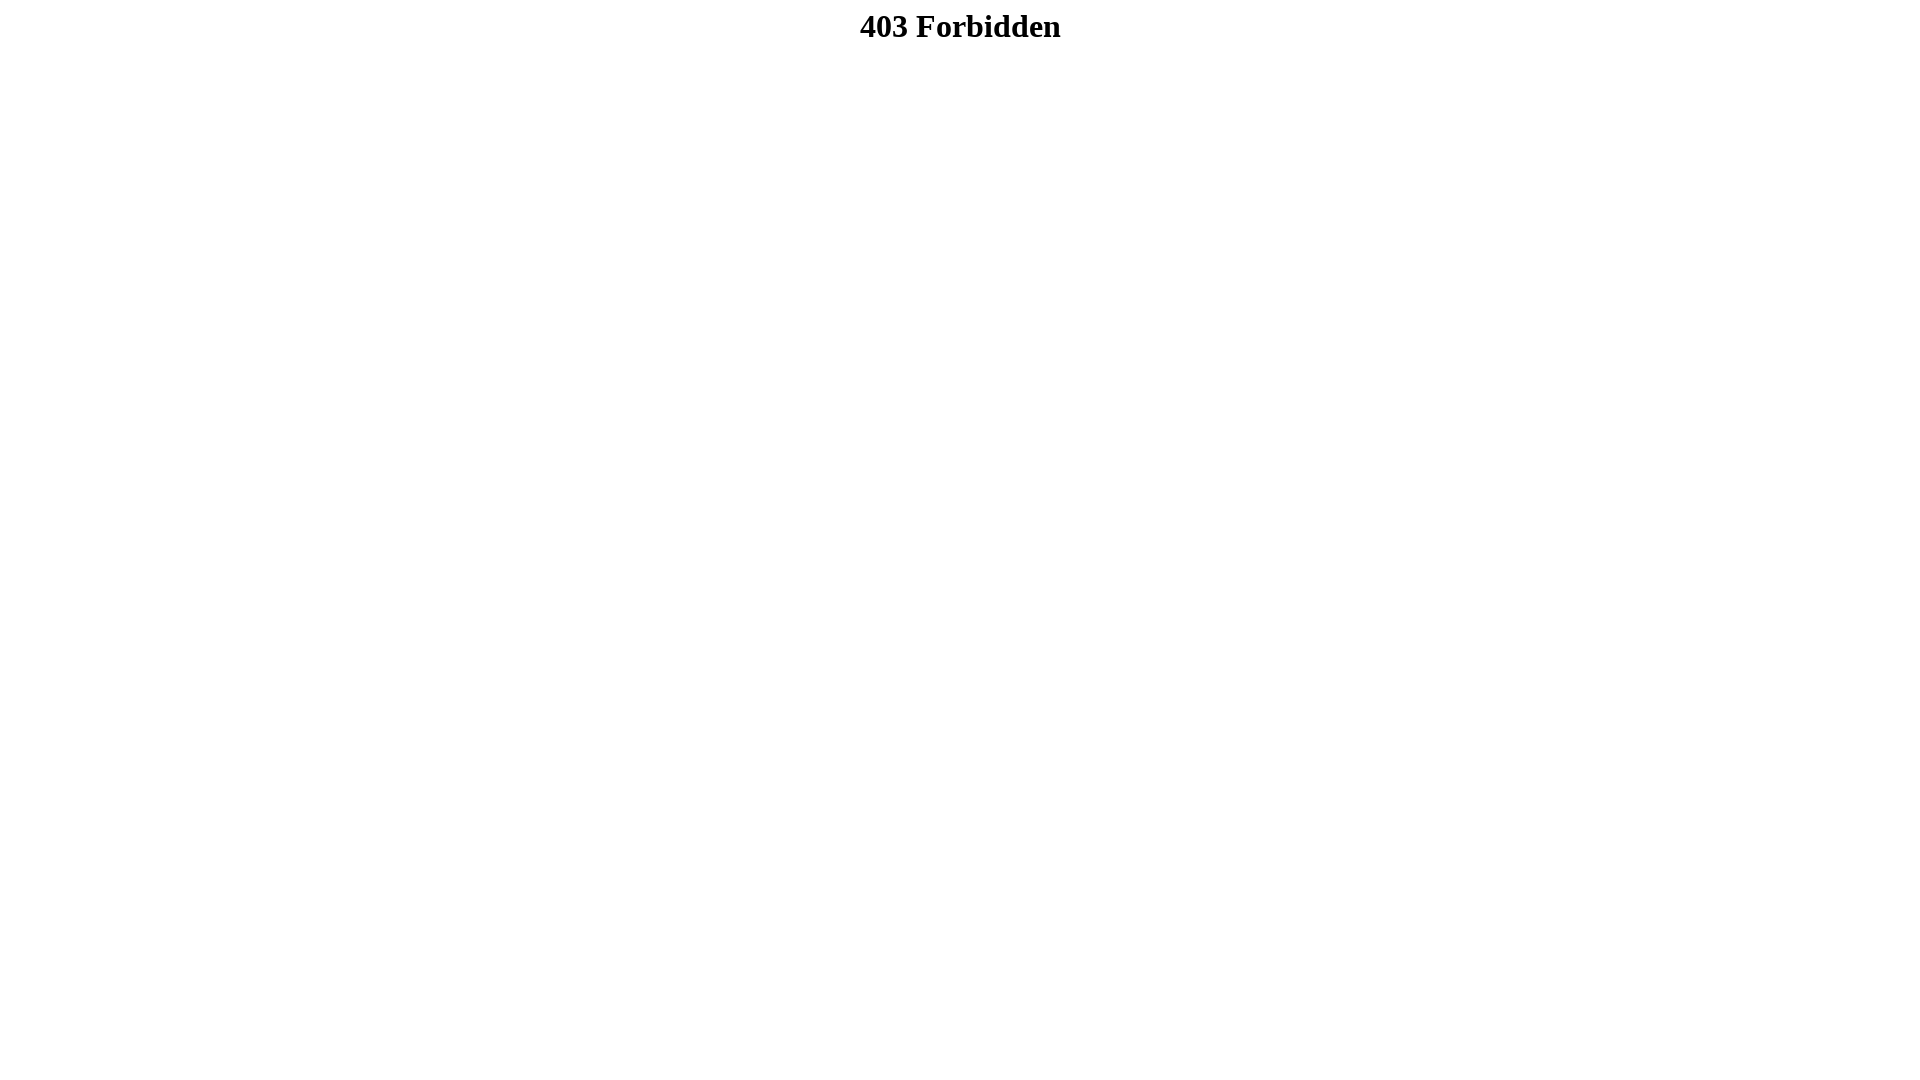

Retrieved page title: 403 Forbidden
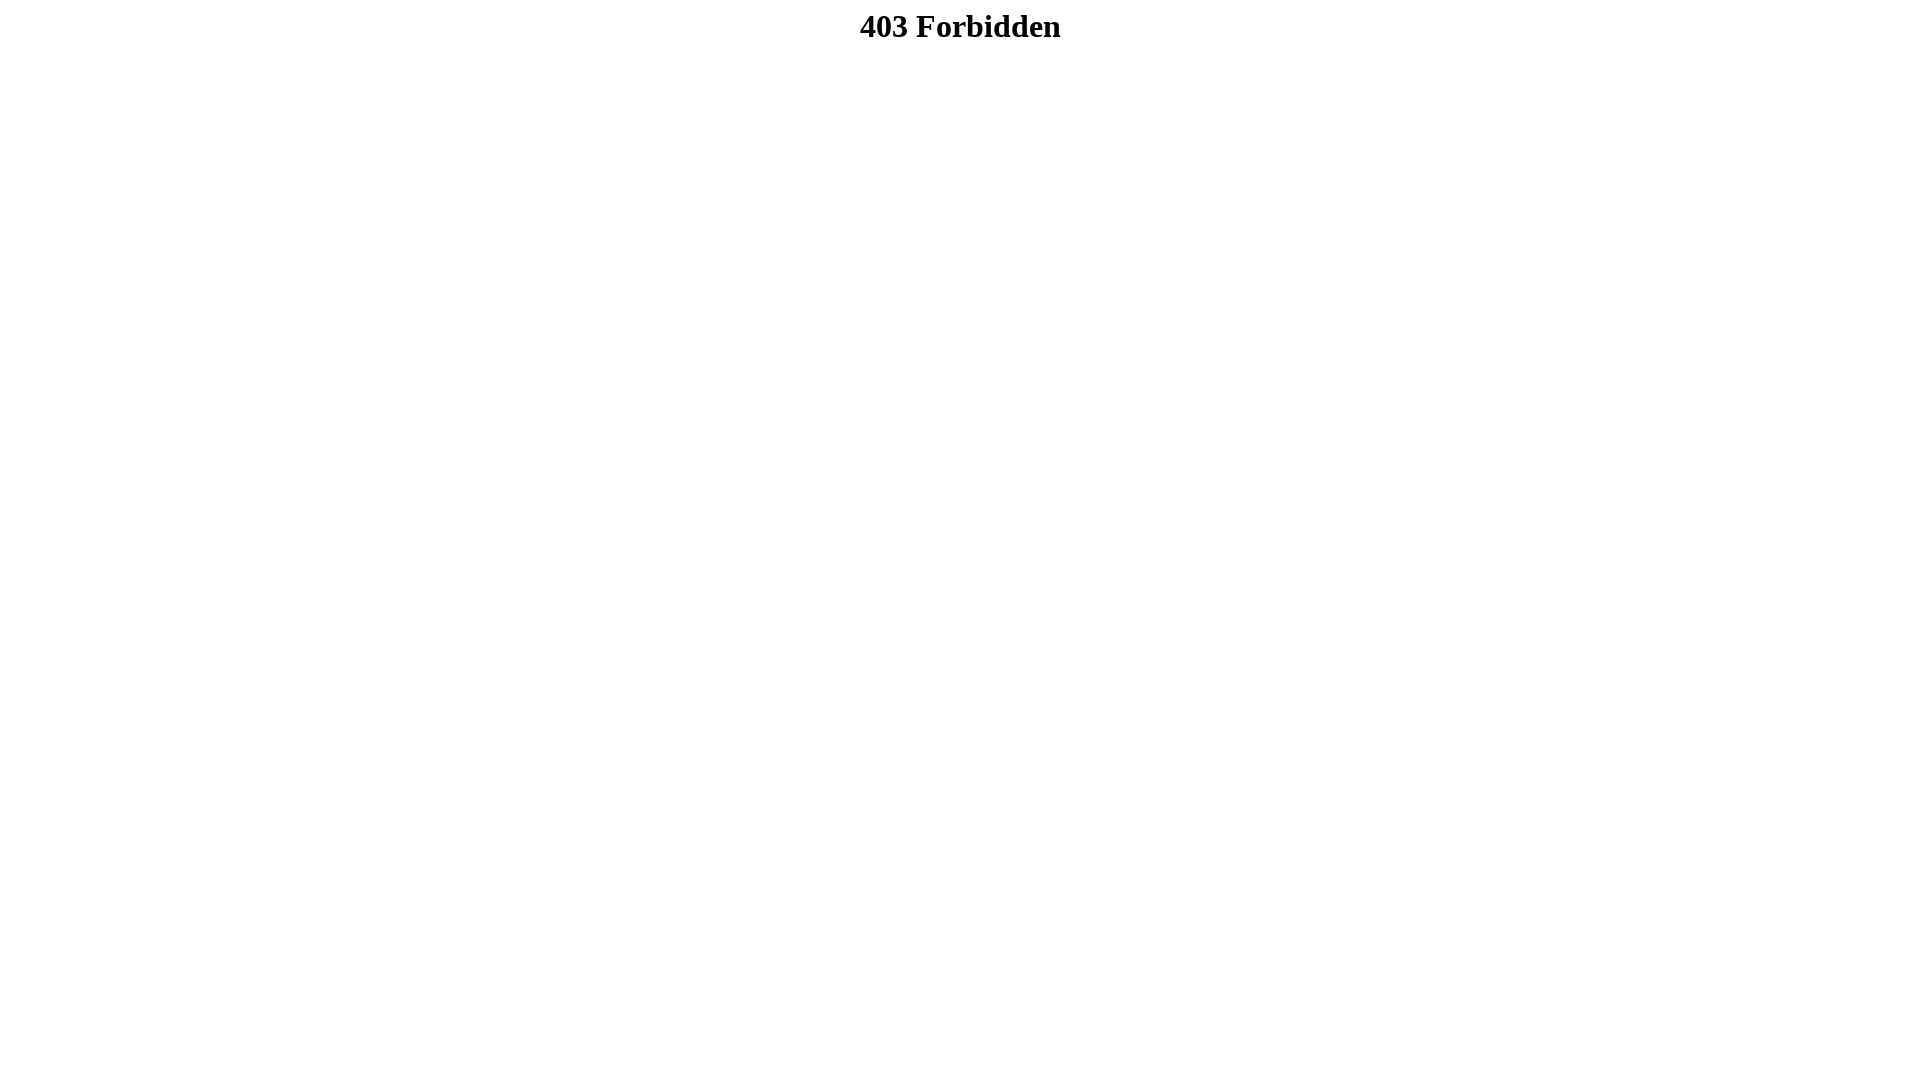

Printed page title to console: 403 Forbidden
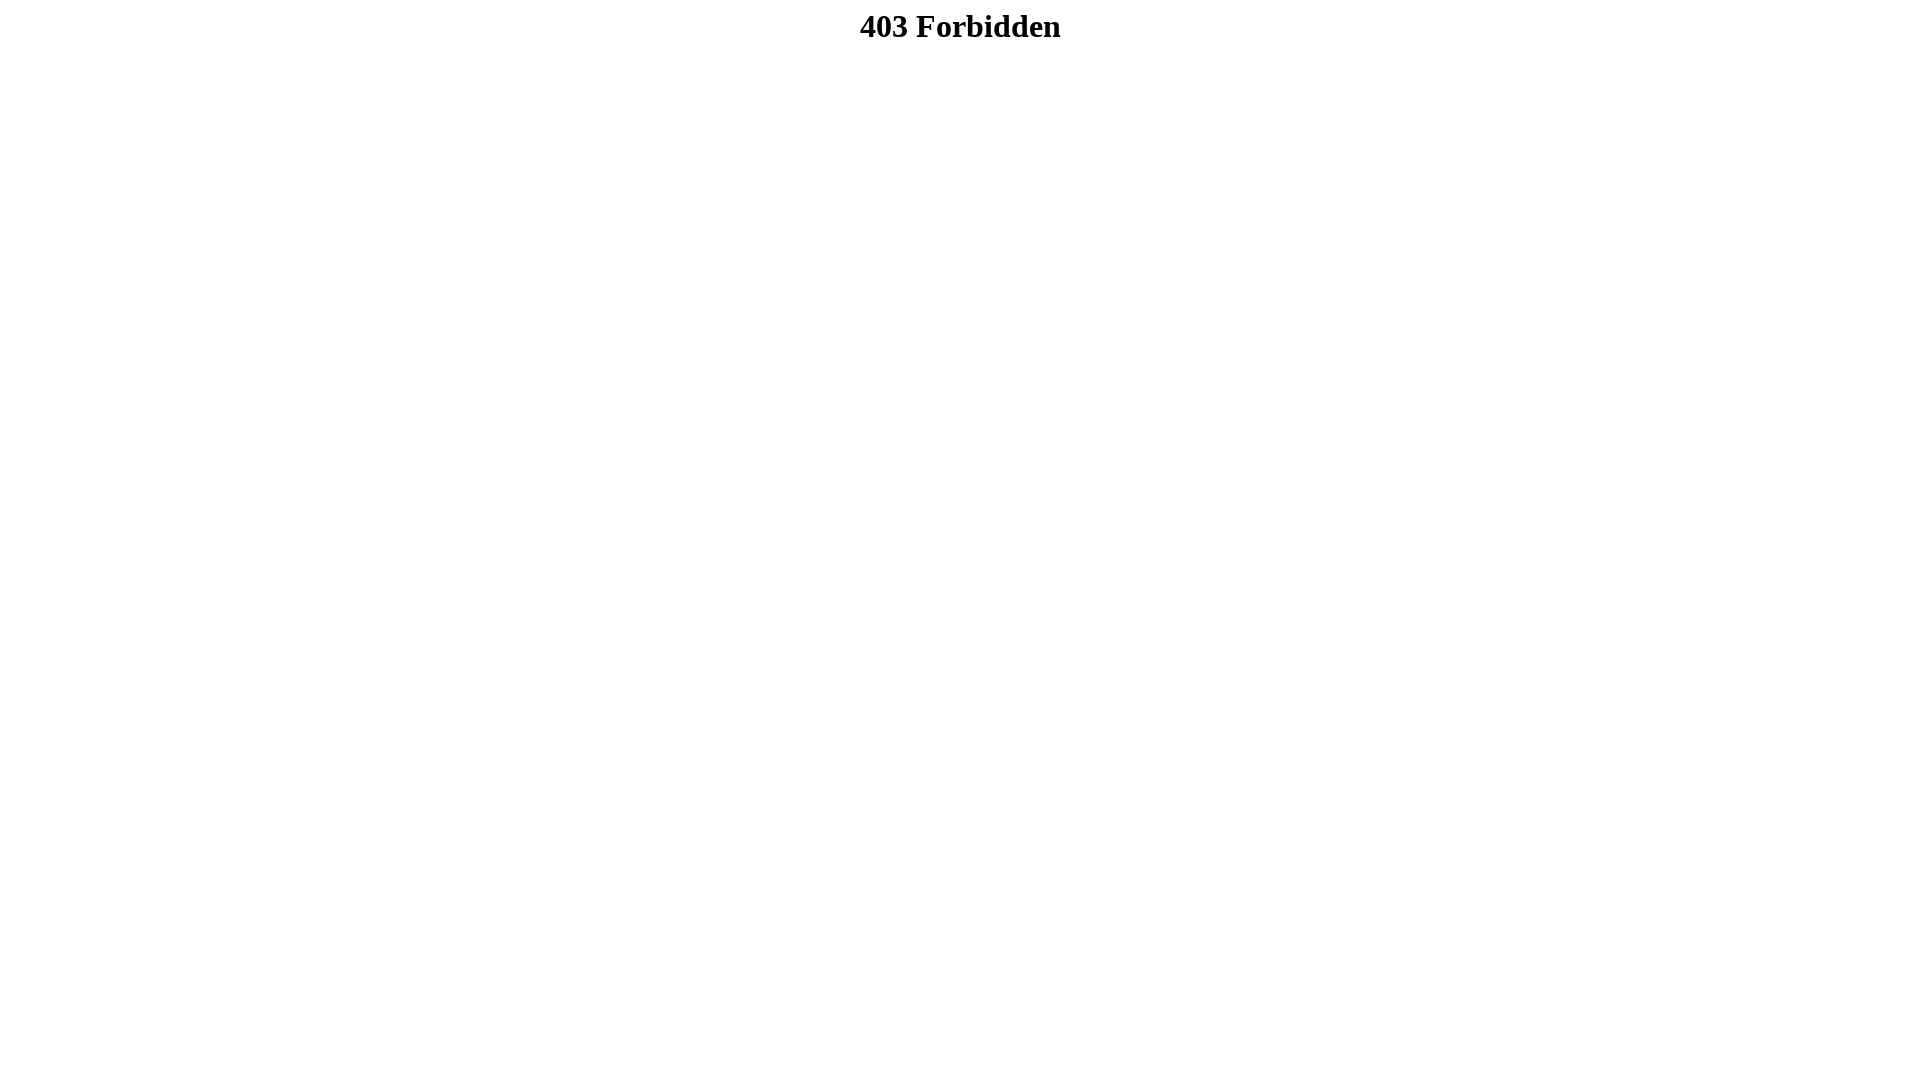

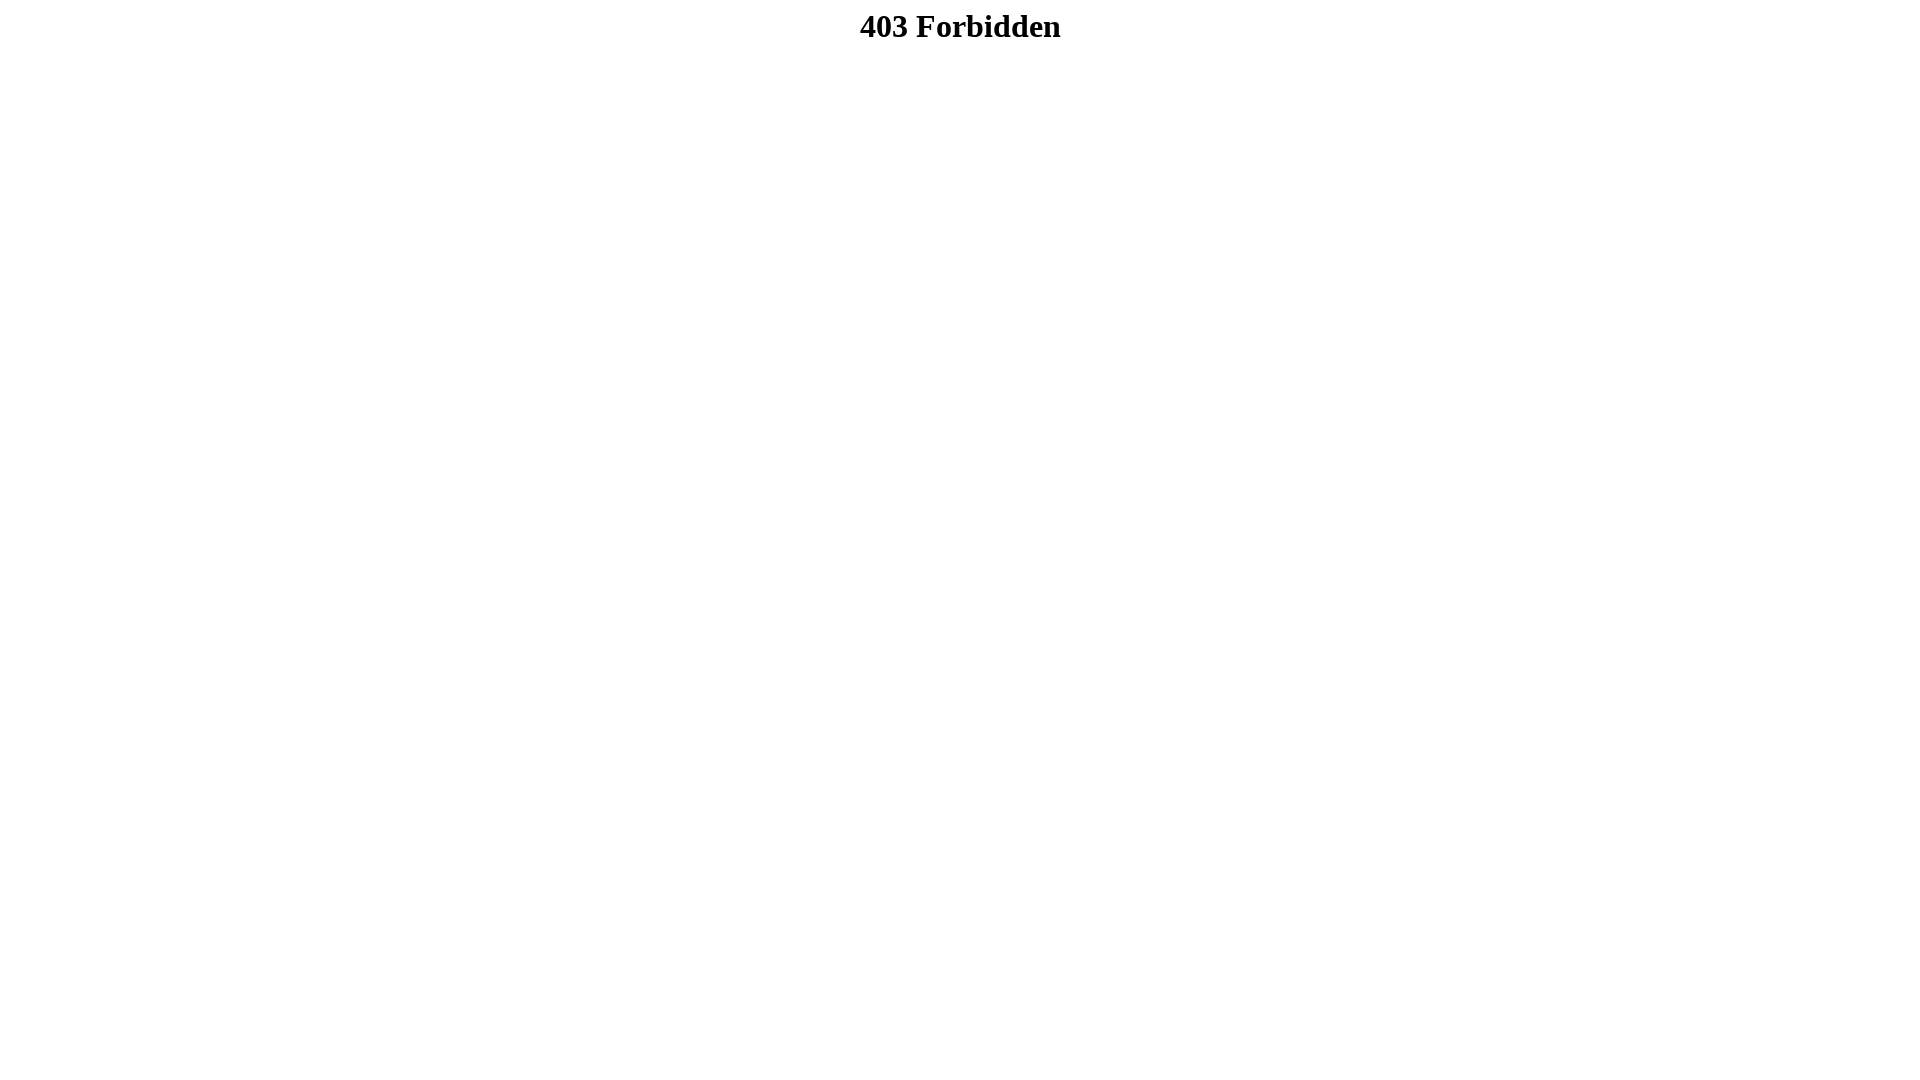